Tests sorting the Due column in ascending order on table 2 using semantic class selectors instead of pseudo-class selectors.

Starting URL: http://the-internet.herokuapp.com/tables

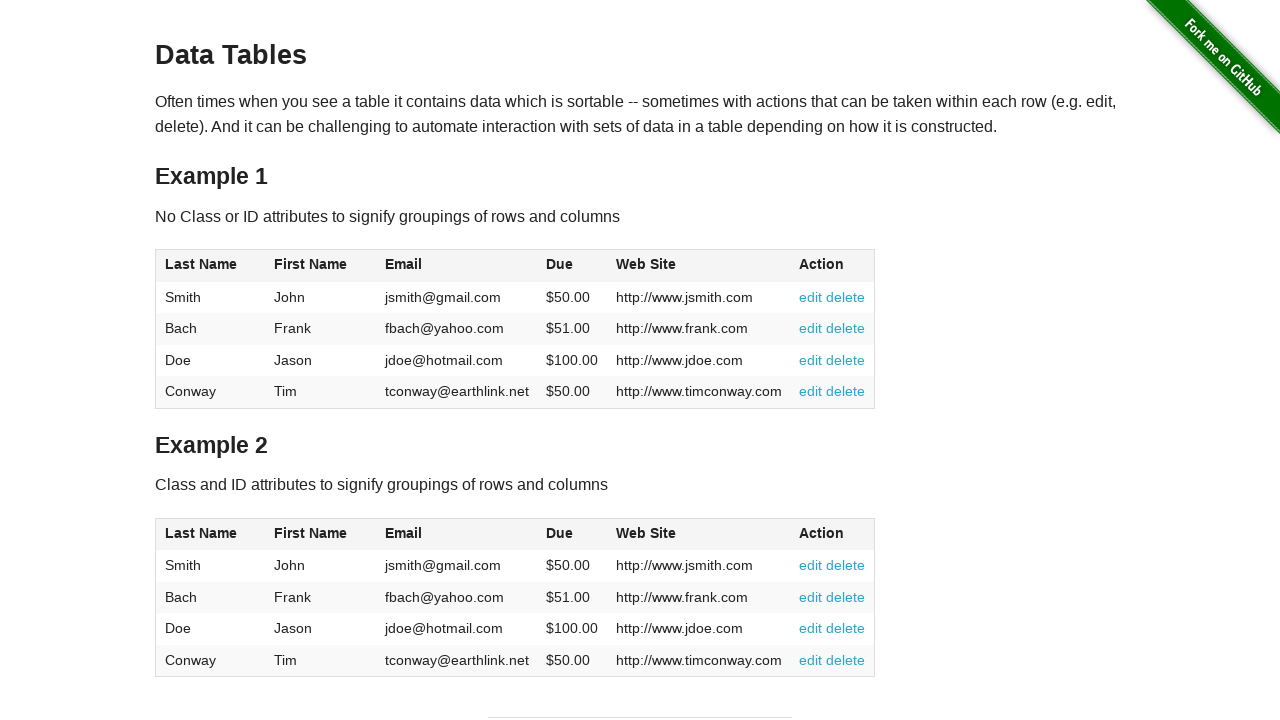

Clicked Due column header in table 2 to sort at (560, 533) on #table2 thead .dues
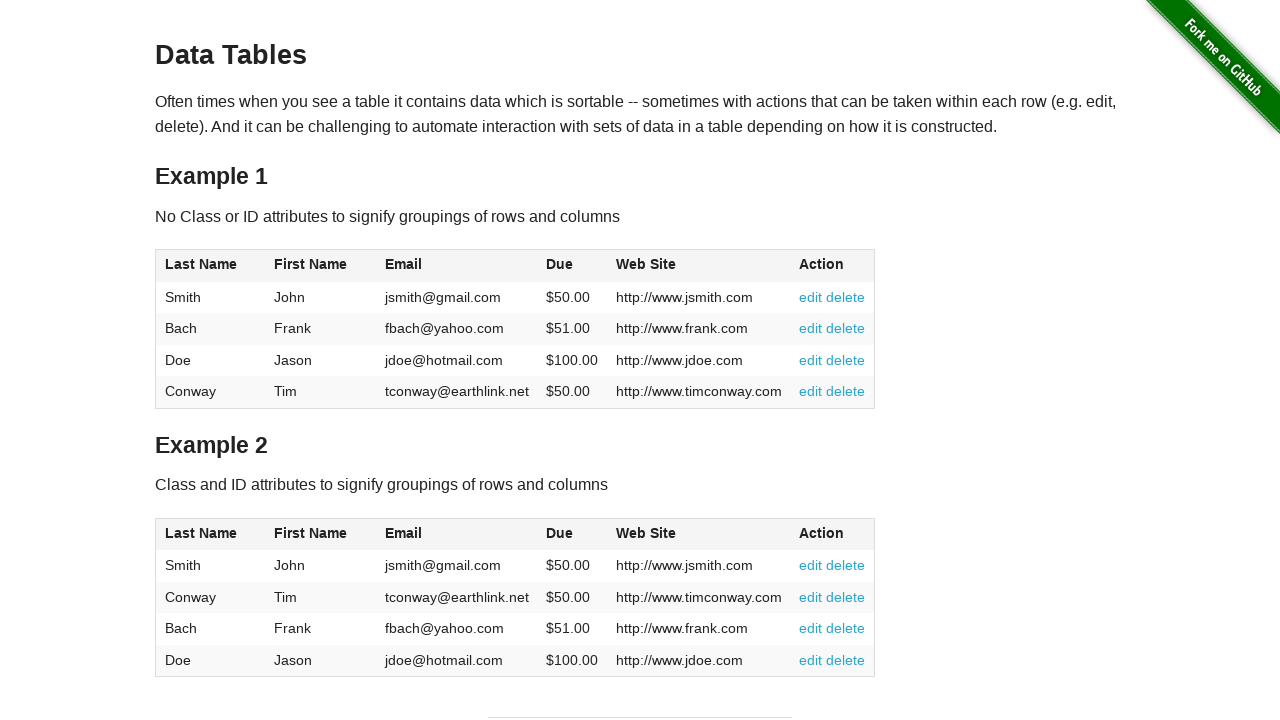

Waited for Due column values to load in table 2
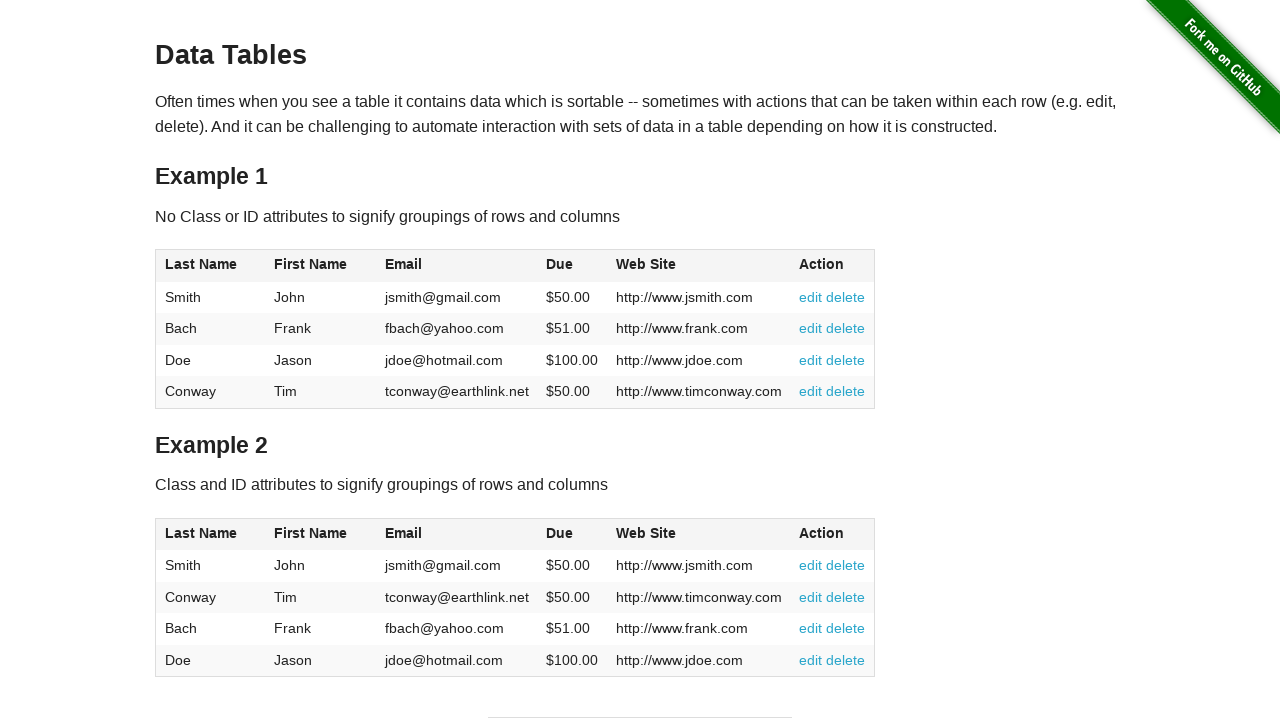

Retrieved all Due column elements from table 2
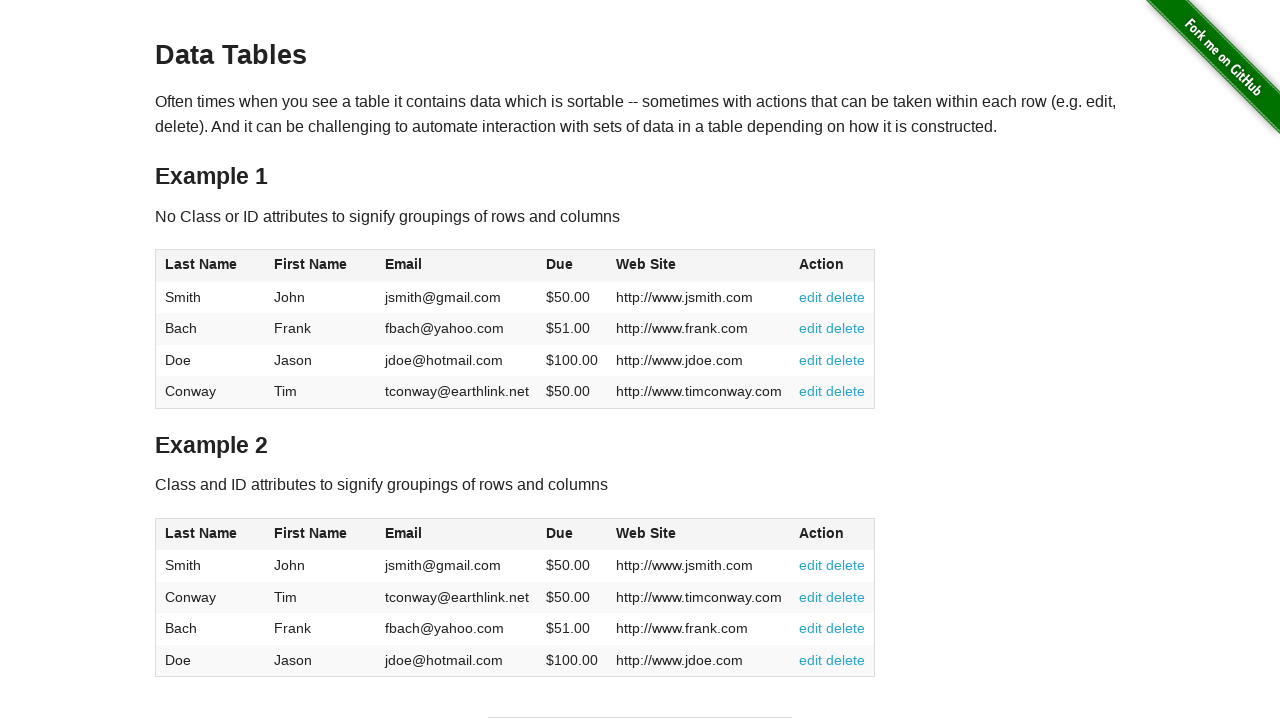

Extracted and converted Due values to floats
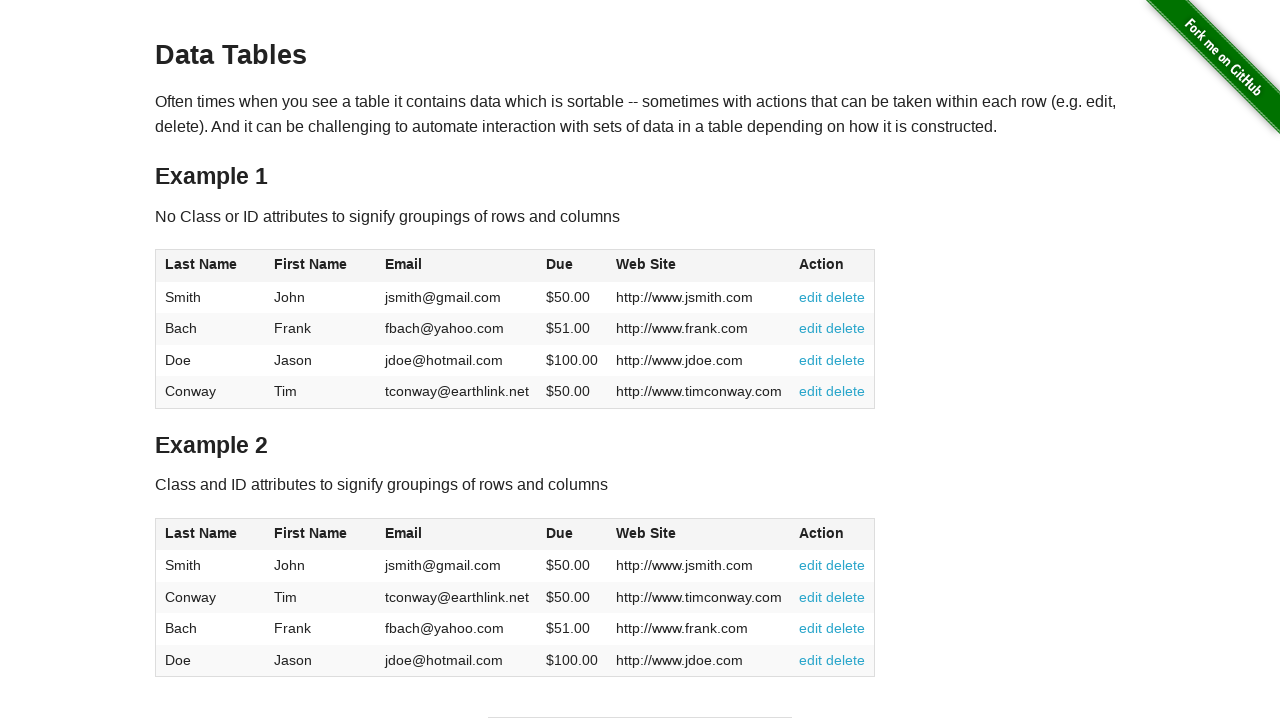

Verified Due column is sorted in ascending order
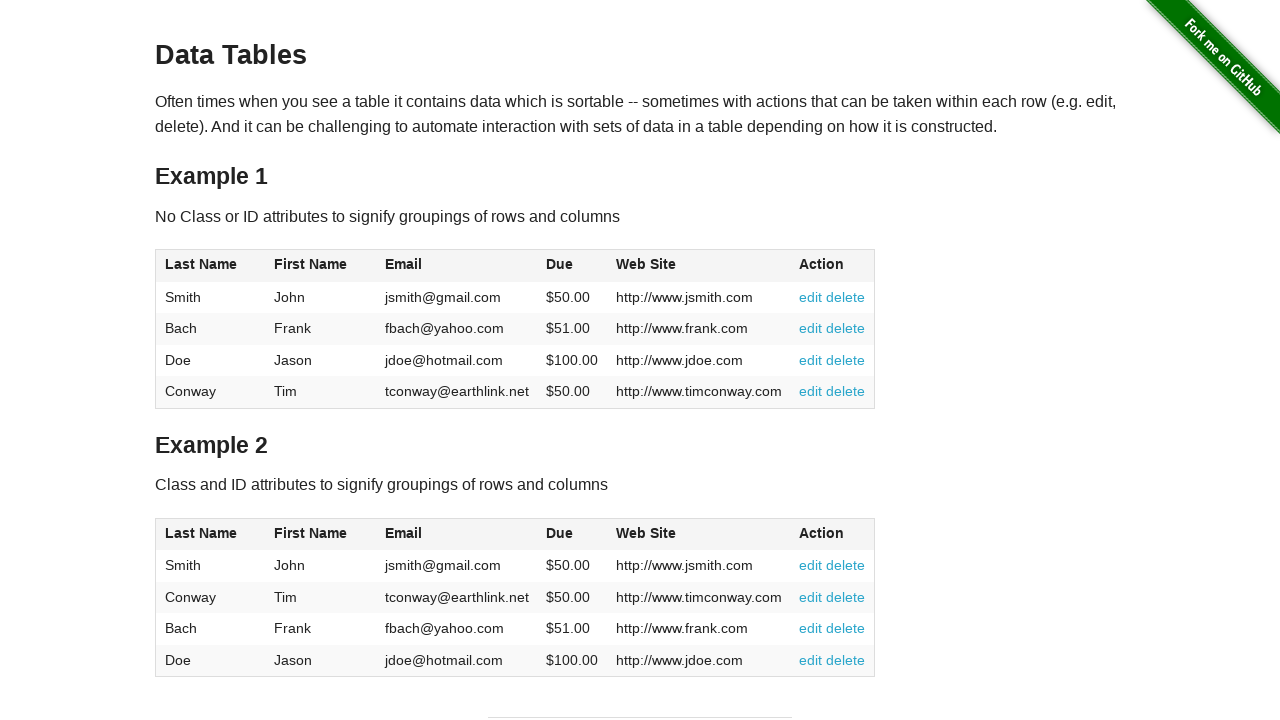

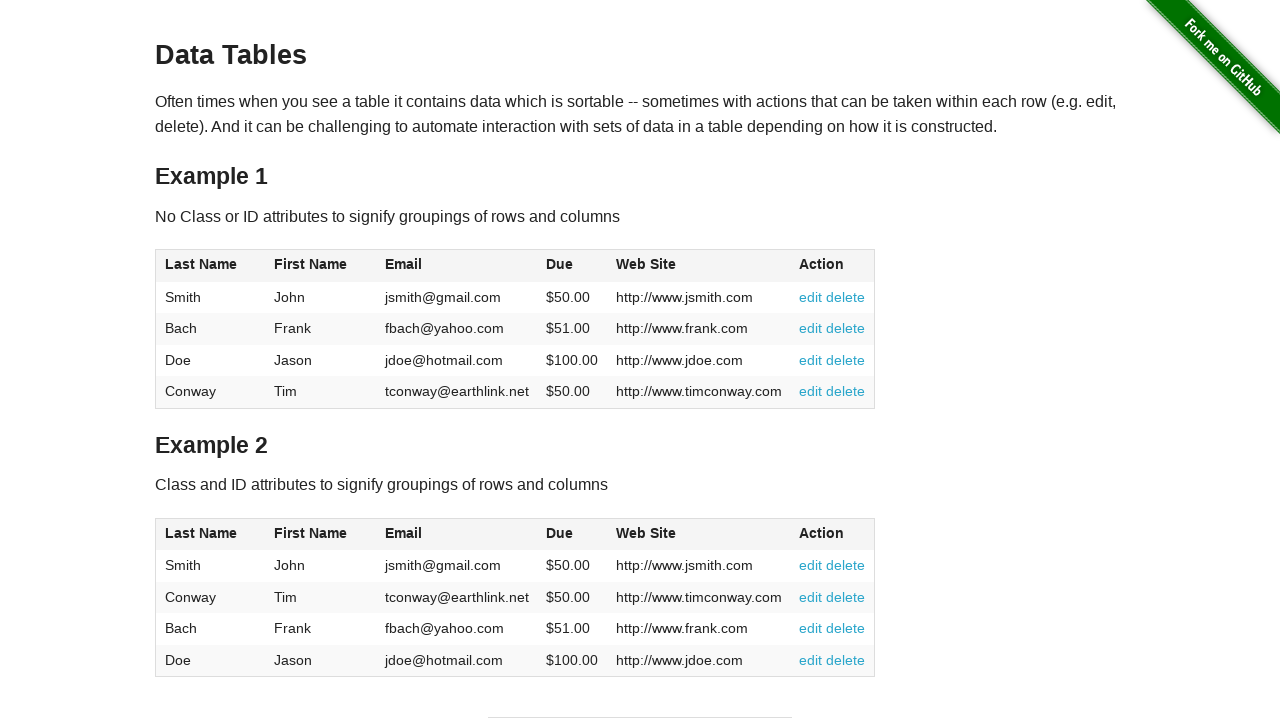